Tests autocomplete/autosuggest functionality by typing a partial country name and selecting "India" from the dropdown suggestions

Starting URL: https://rahulshettyacademy.com/dropdownsPractise/

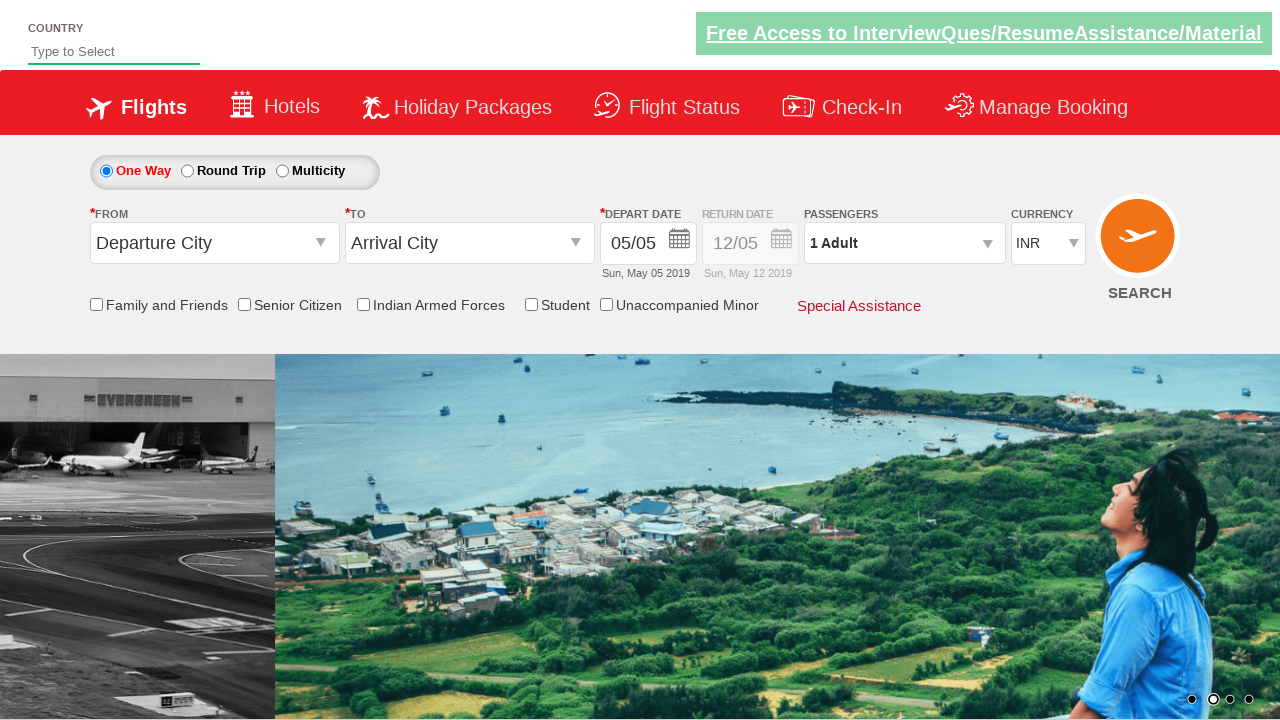

Typed 'ind' in autosuggest field to trigger country suggestions on #autosuggest
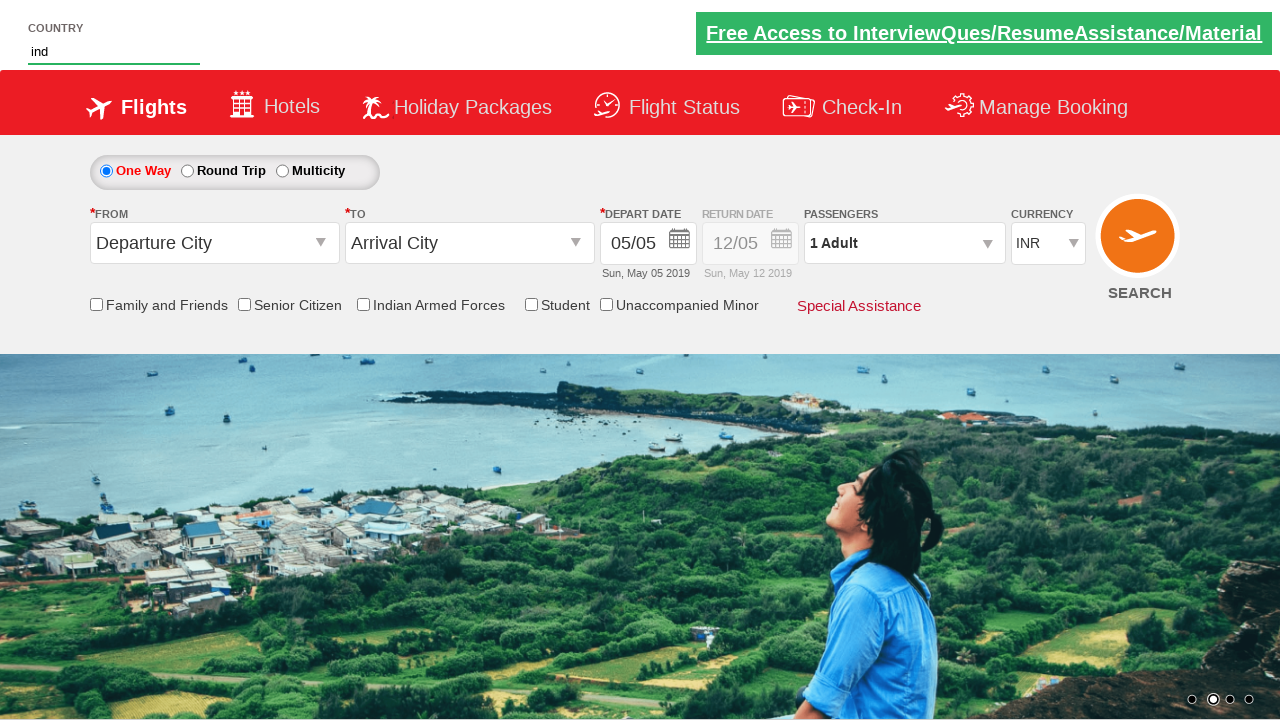

Waited for dropdown suggestions to appear
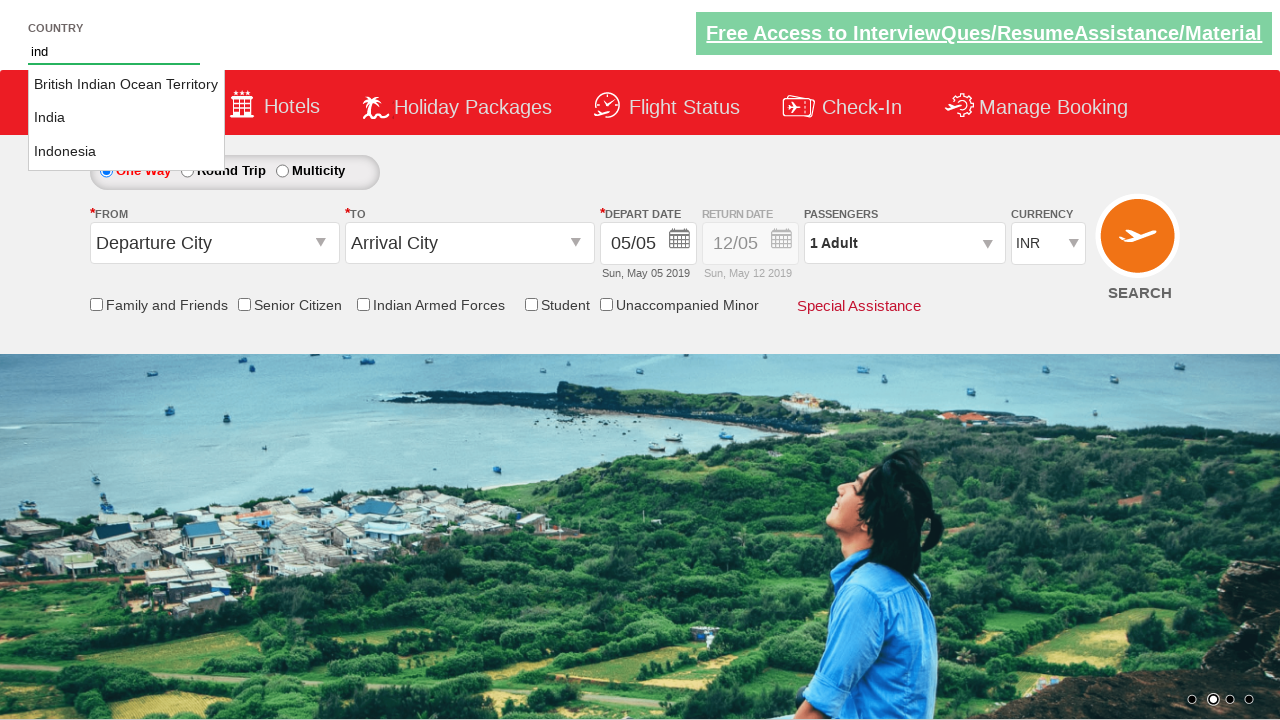

Selected 'India' from the autocomplete dropdown suggestions at (126, 118) on xpath=//ul[@id='ui-id-1']//a[text()='India']
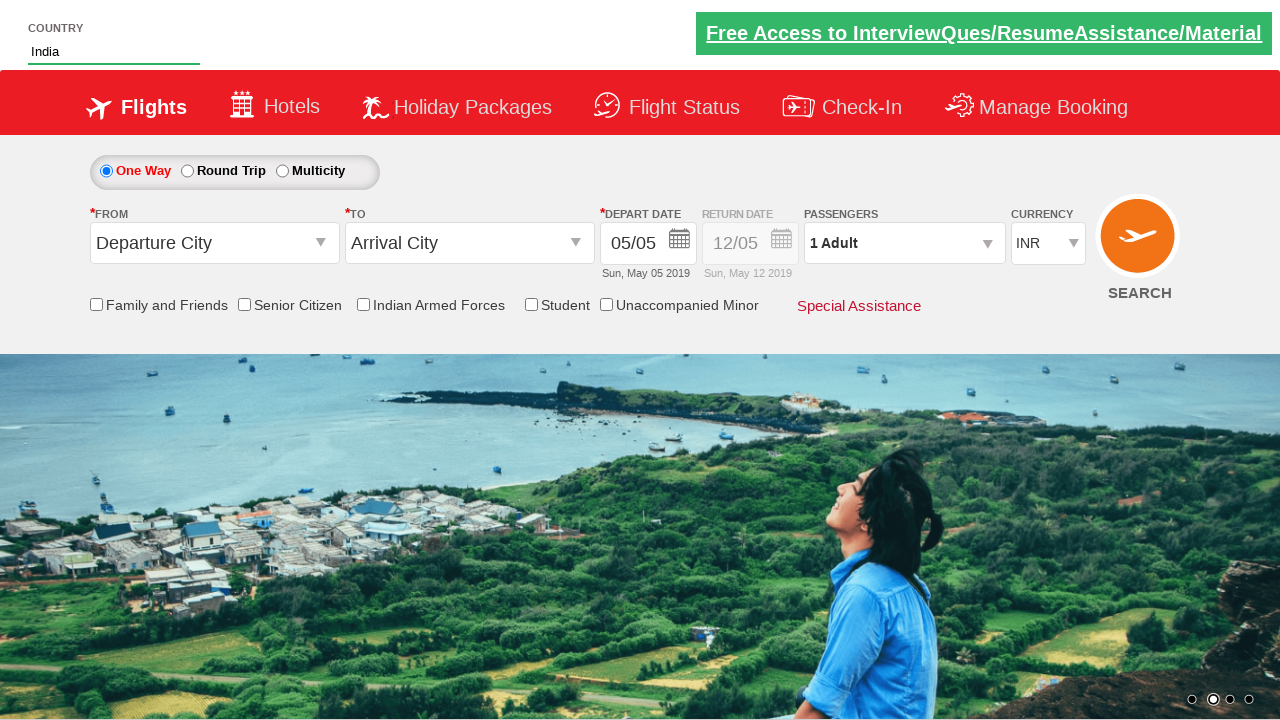

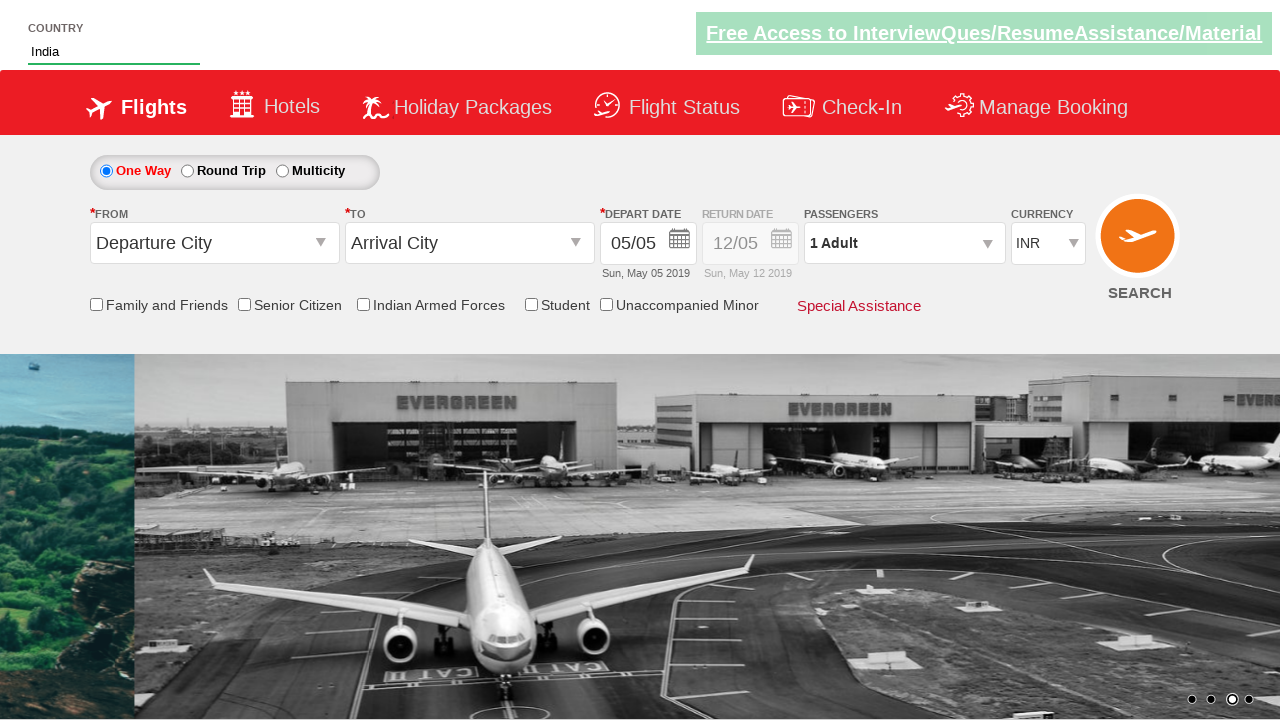